Navigates to Submit New Language page and verifies important notice has correct styling (red background, white text)

Starting URL: http://www.99-bottles-of-beer.net/

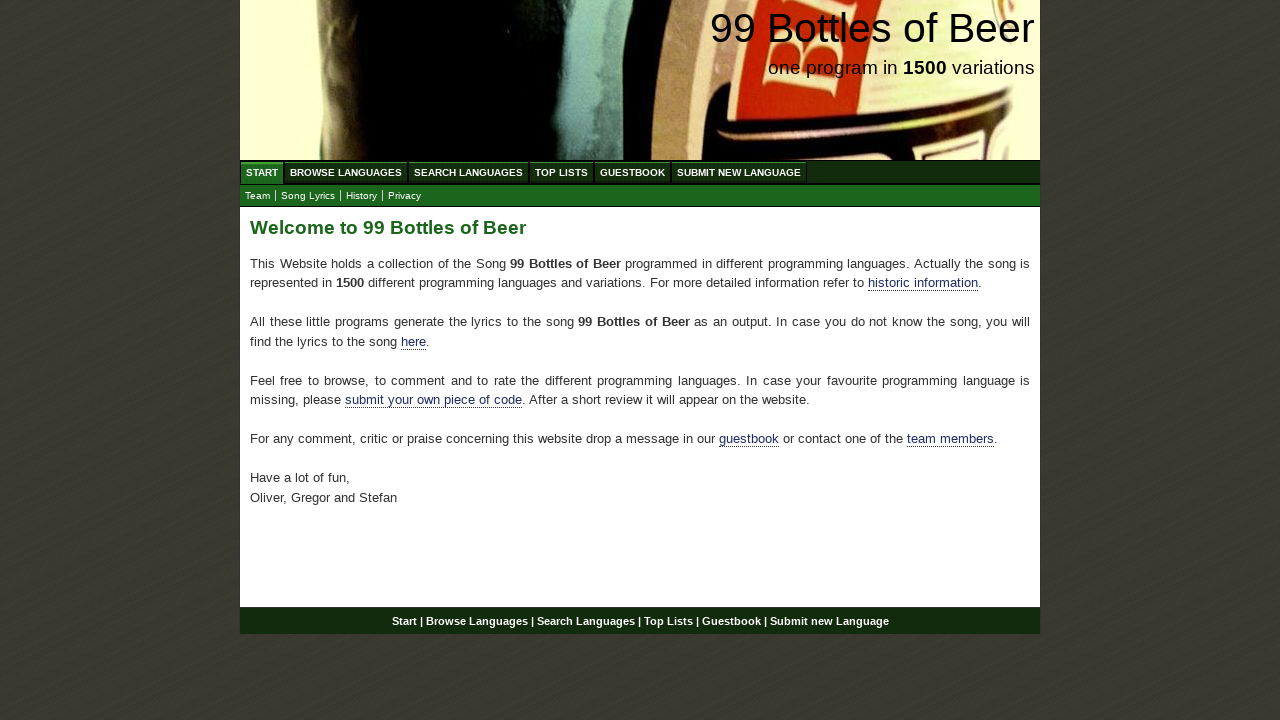

Clicked 'SUBMIT NEW LANGUAGE' link at (739, 172) on text=SUBMIT NEW LANGUAGE
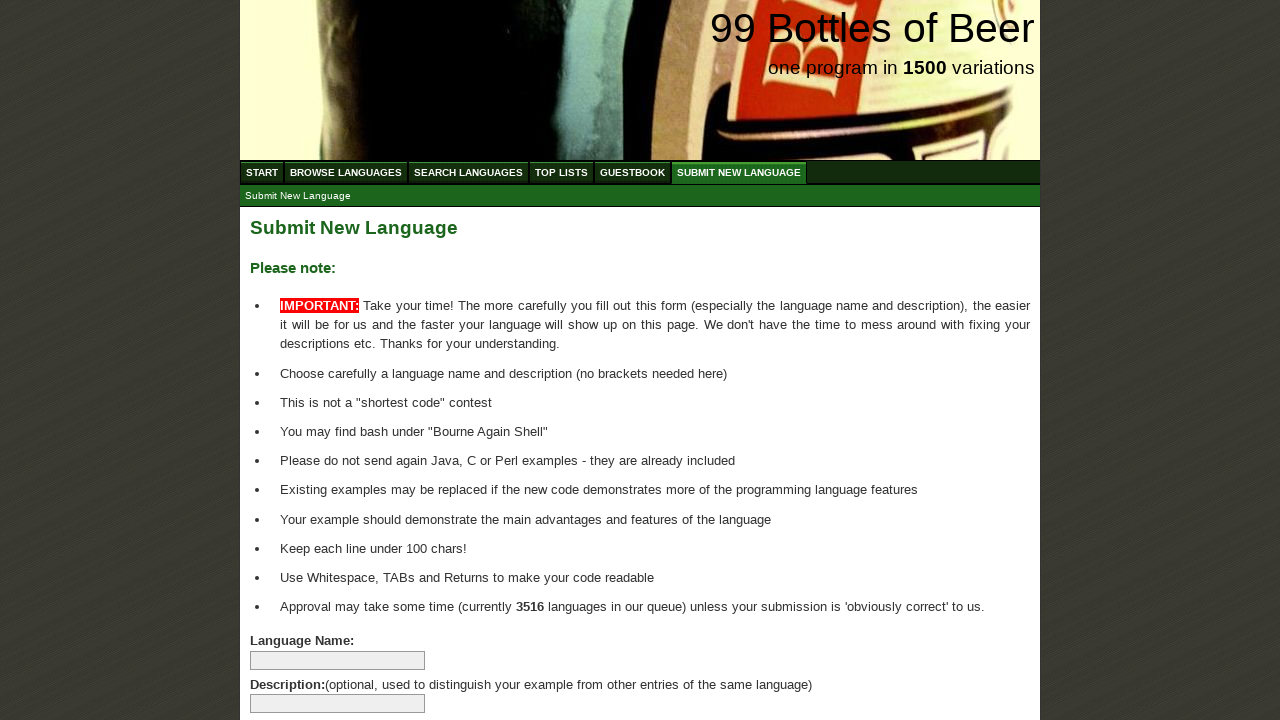

Important notice elements loaded on Submit New Language page
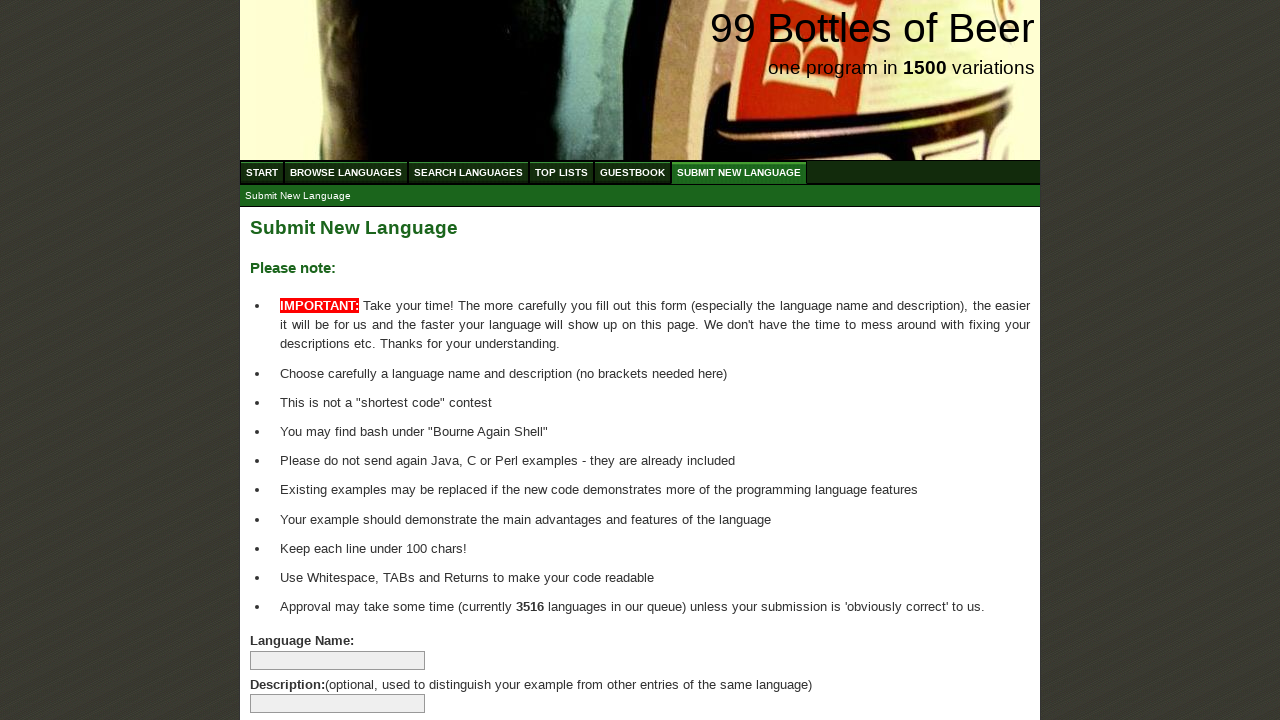

Located 1 important notice list items with span elements
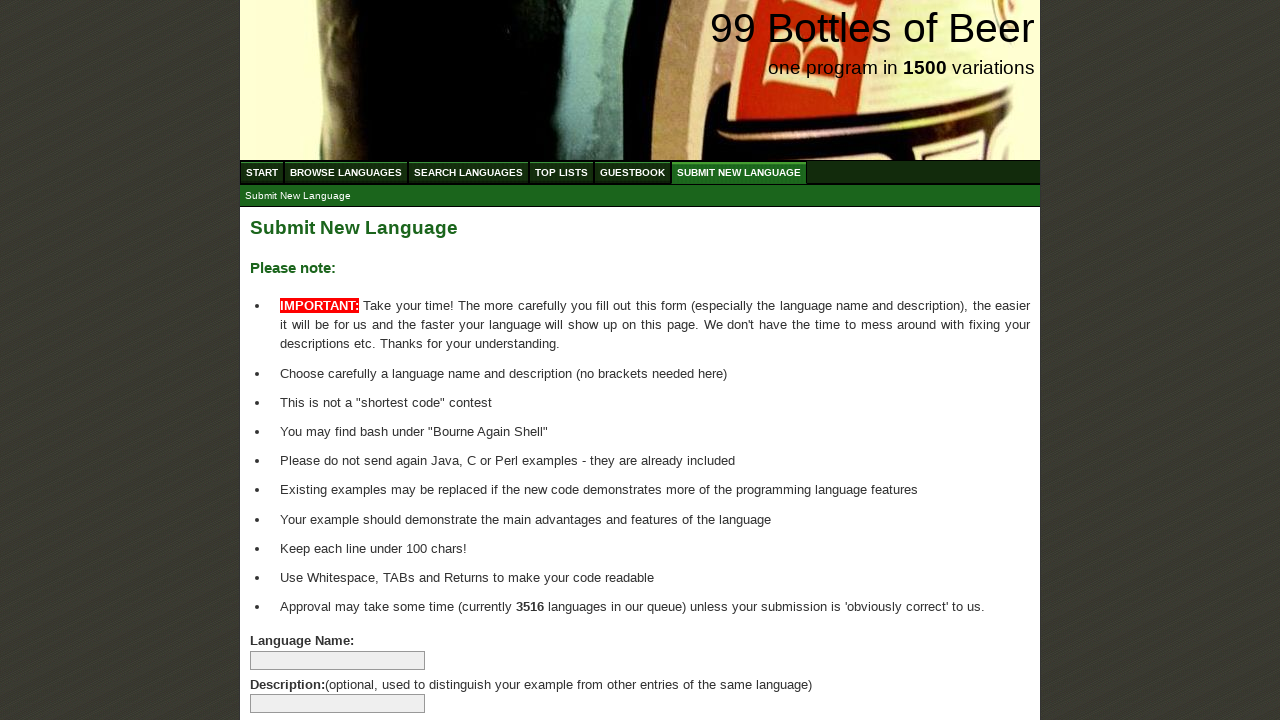

Verified important notice contains at least one list item with styling
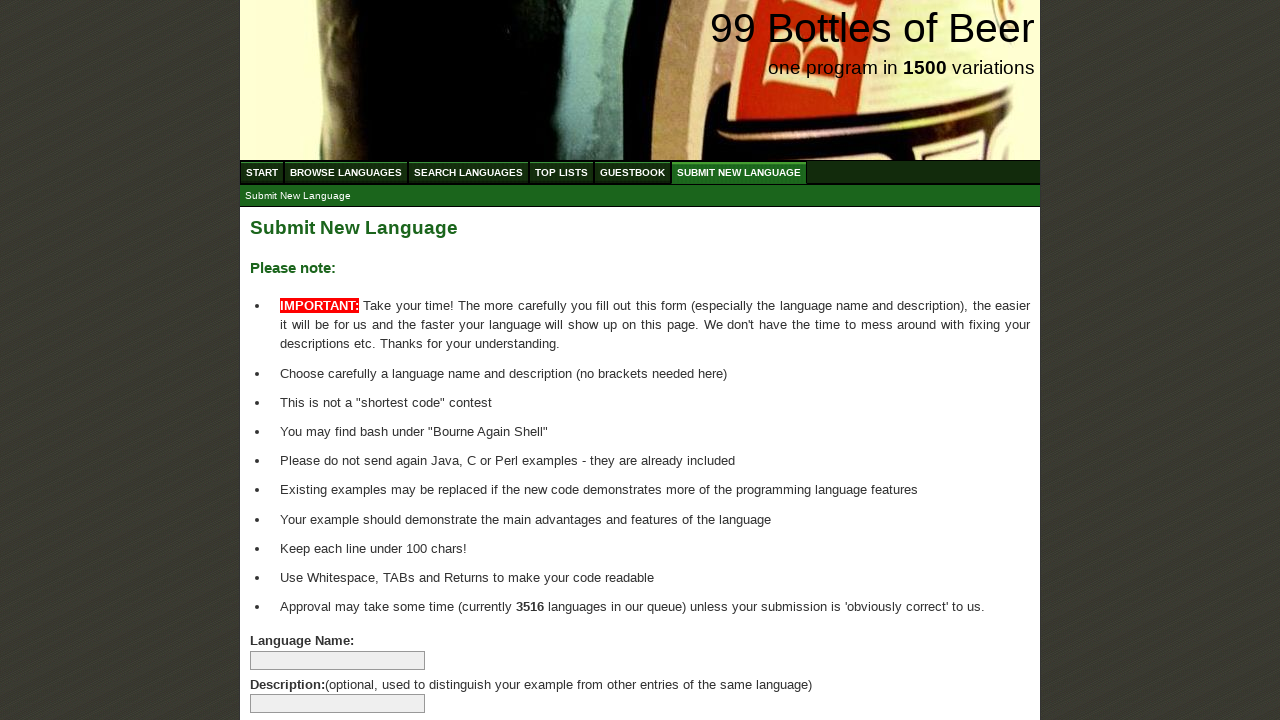

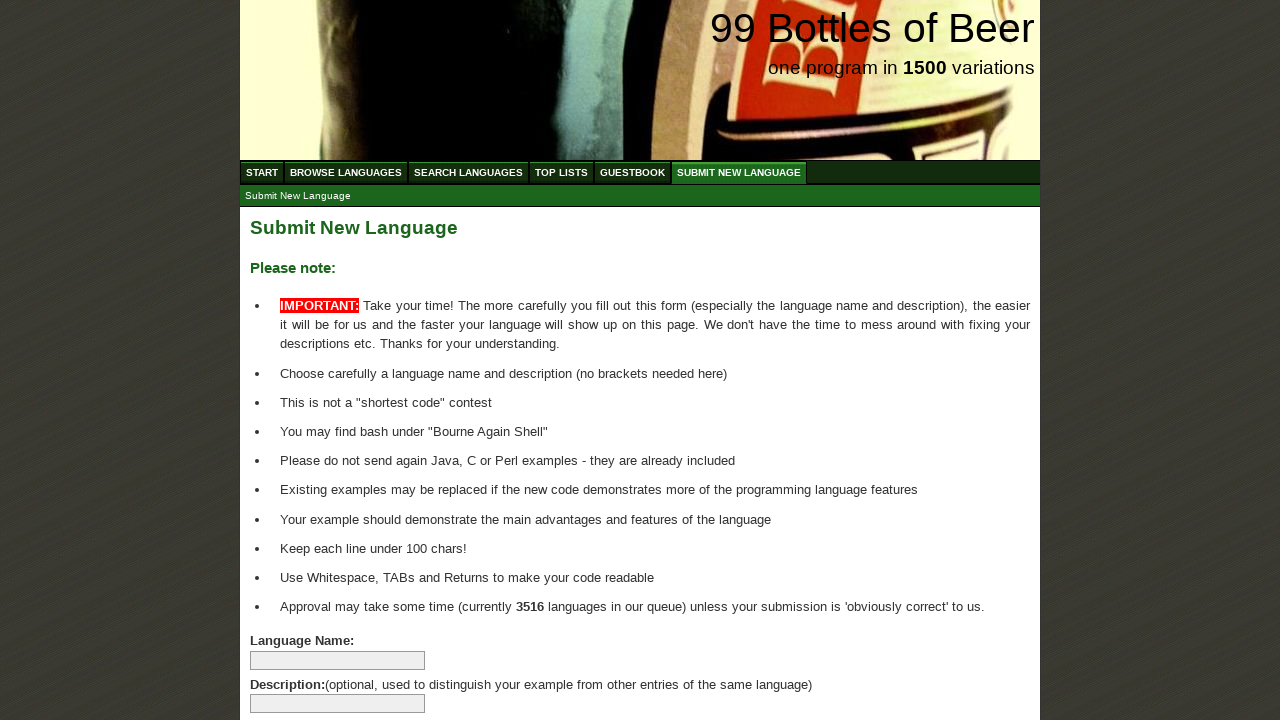